Tests entering text into a JavaScript prompt dialog and accepting it, then verifying the entered text appears in the result

Starting URL: https://testcenter.techproeducation.com/index.php?page=javascript-alerts

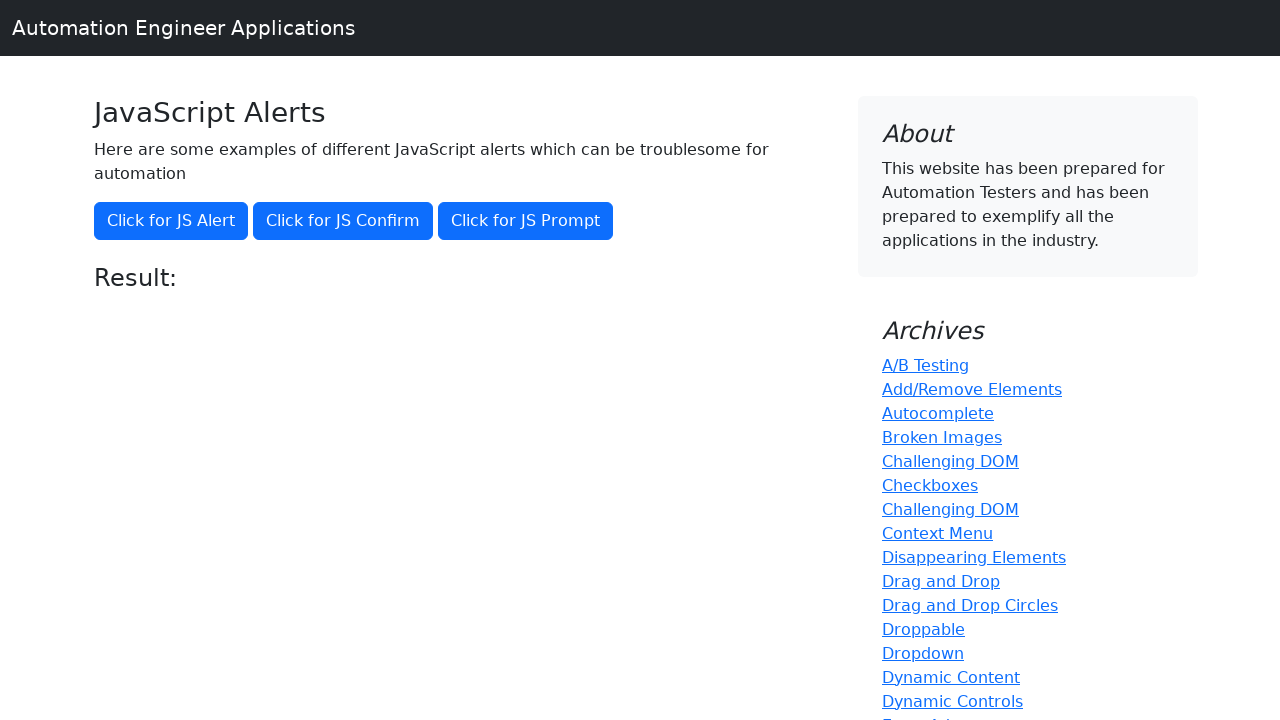

Set up dialog handler to accept prompt with text 'TestUser123'
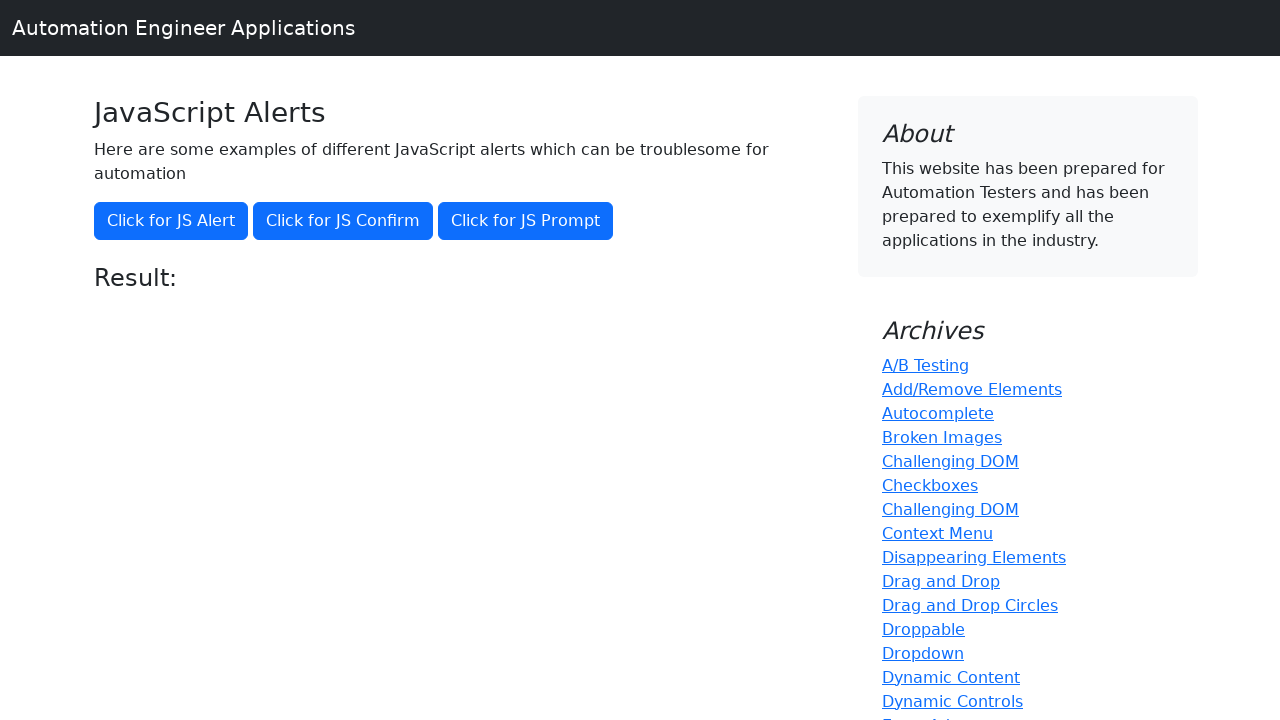

Clicked 'Click for JS Prompt' button to trigger JavaScript prompt dialog at (526, 221) on text='Click for JS Prompt'
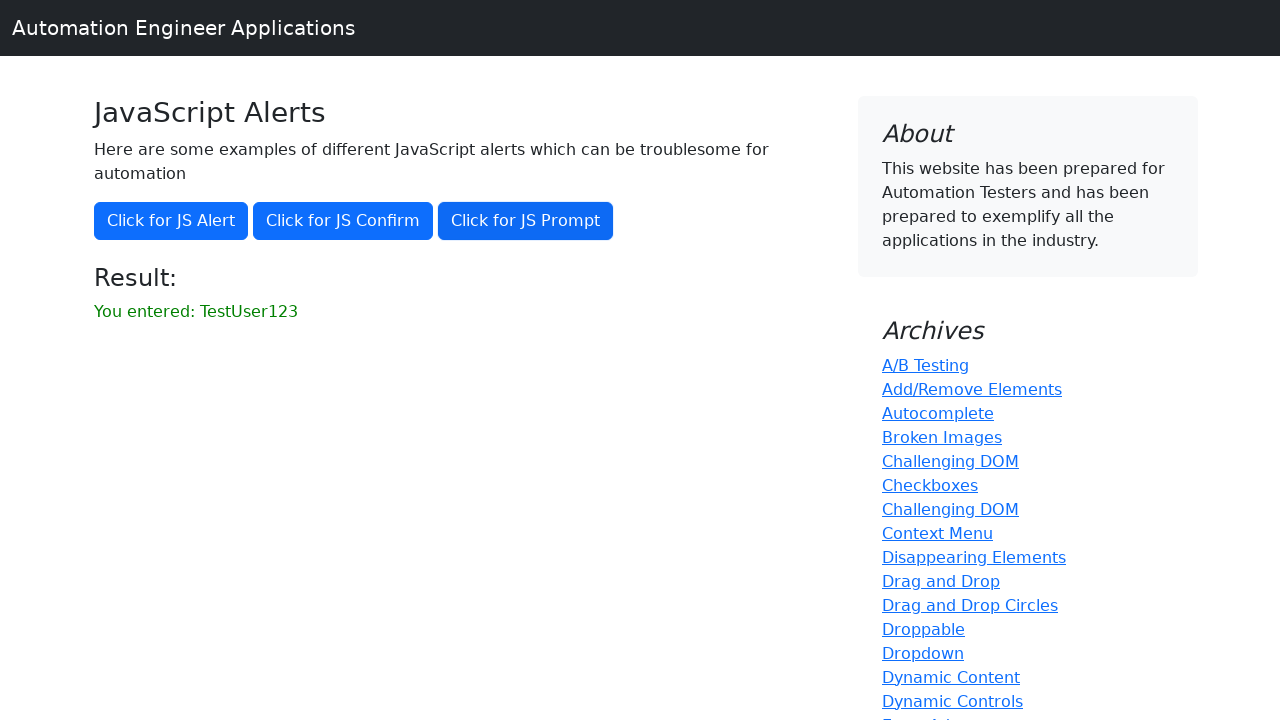

Located result element with ID 'result'
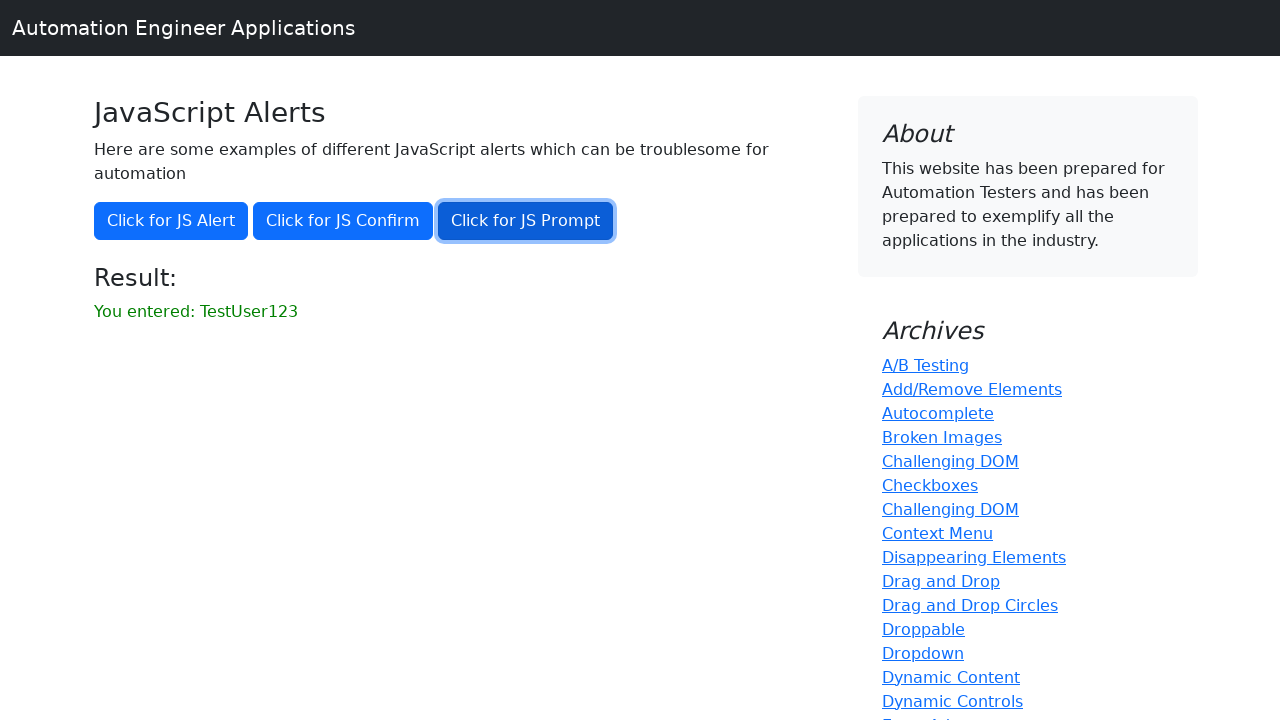

Verified that entered text 'TestUser123' appears in the result
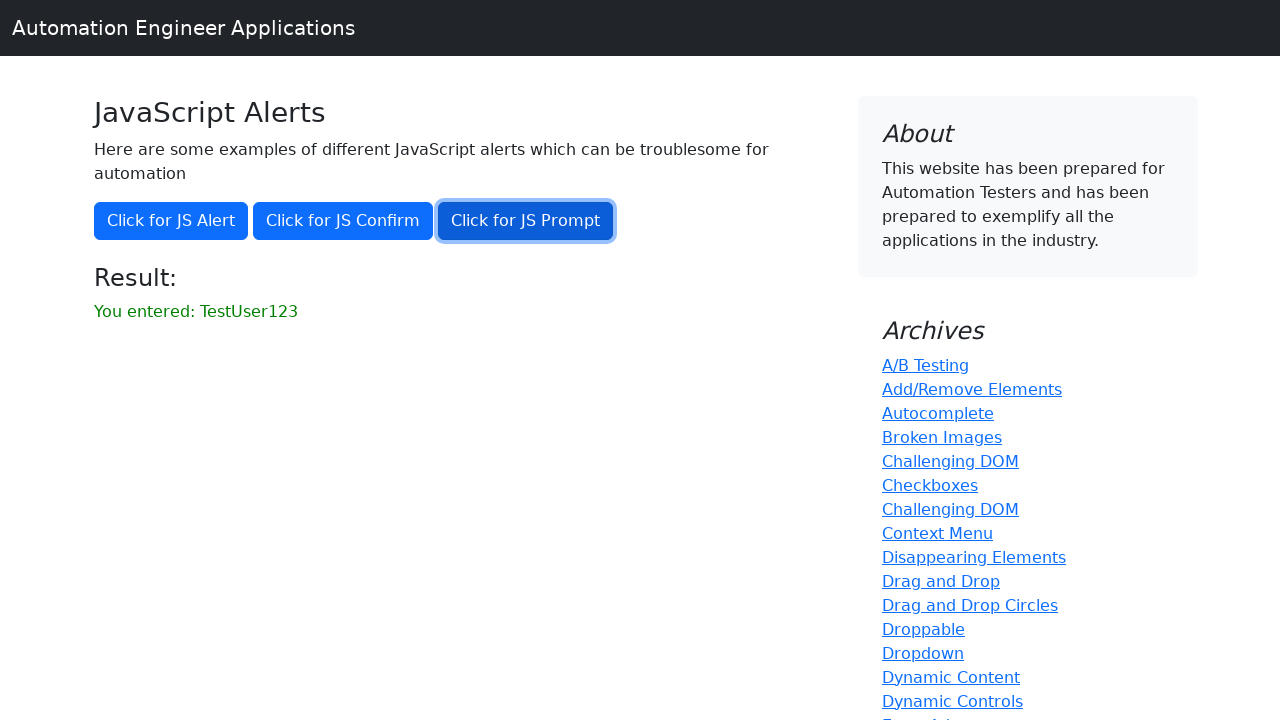

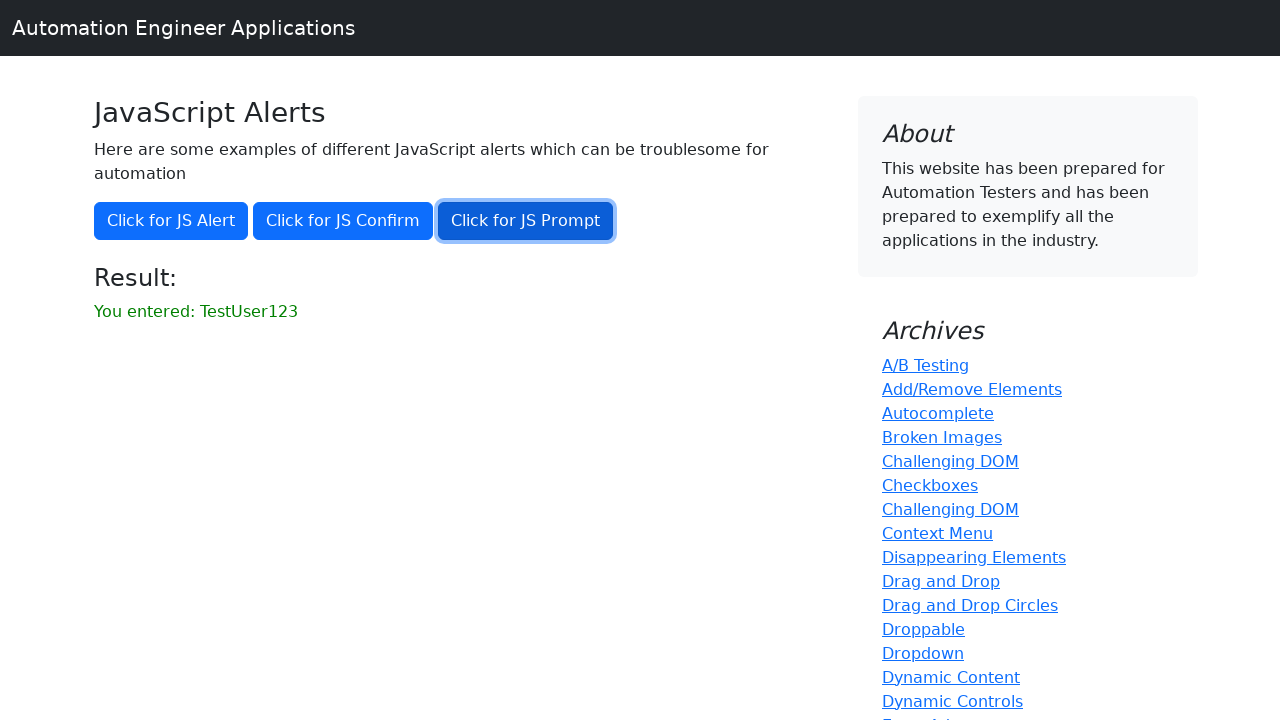